Tests JavaScript alert handling by entering a name, triggering an alert, accepting it, then triggering a confirm dialog and dismissing it.

Starting URL: https://rahulshettyacademy.com/AutomationPractice

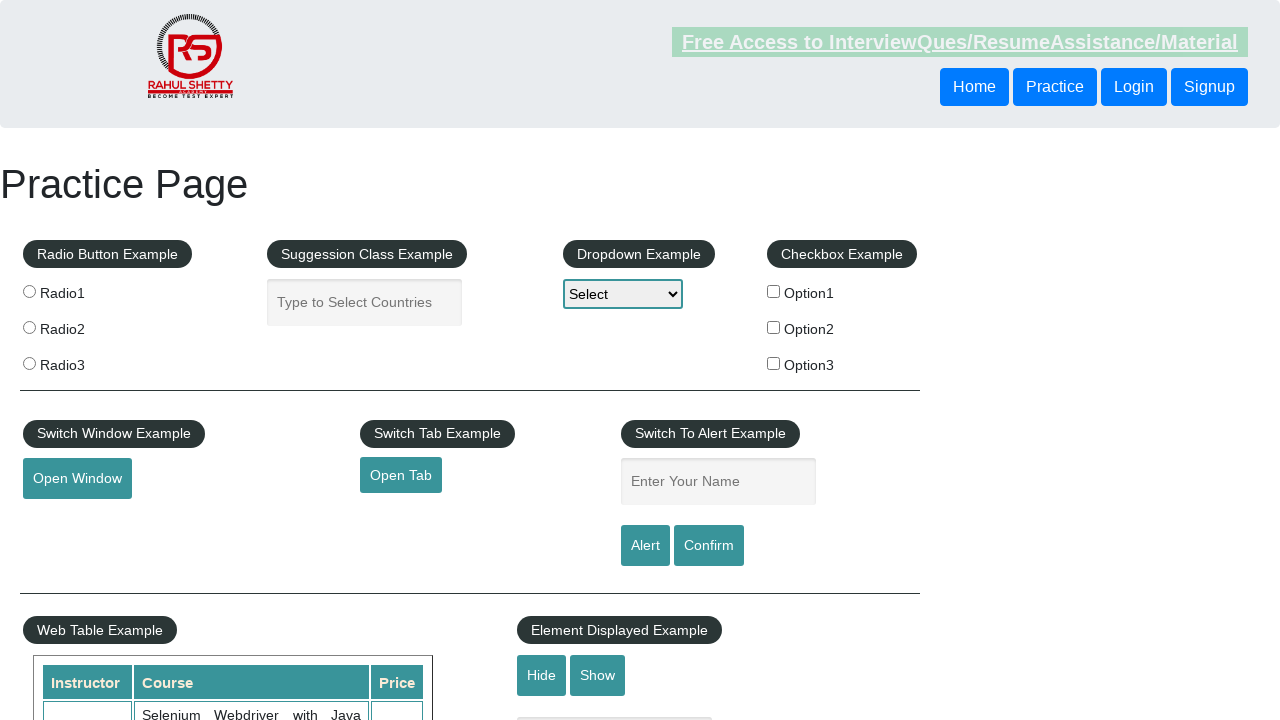

Filled name input field with 'Sakib' on #name
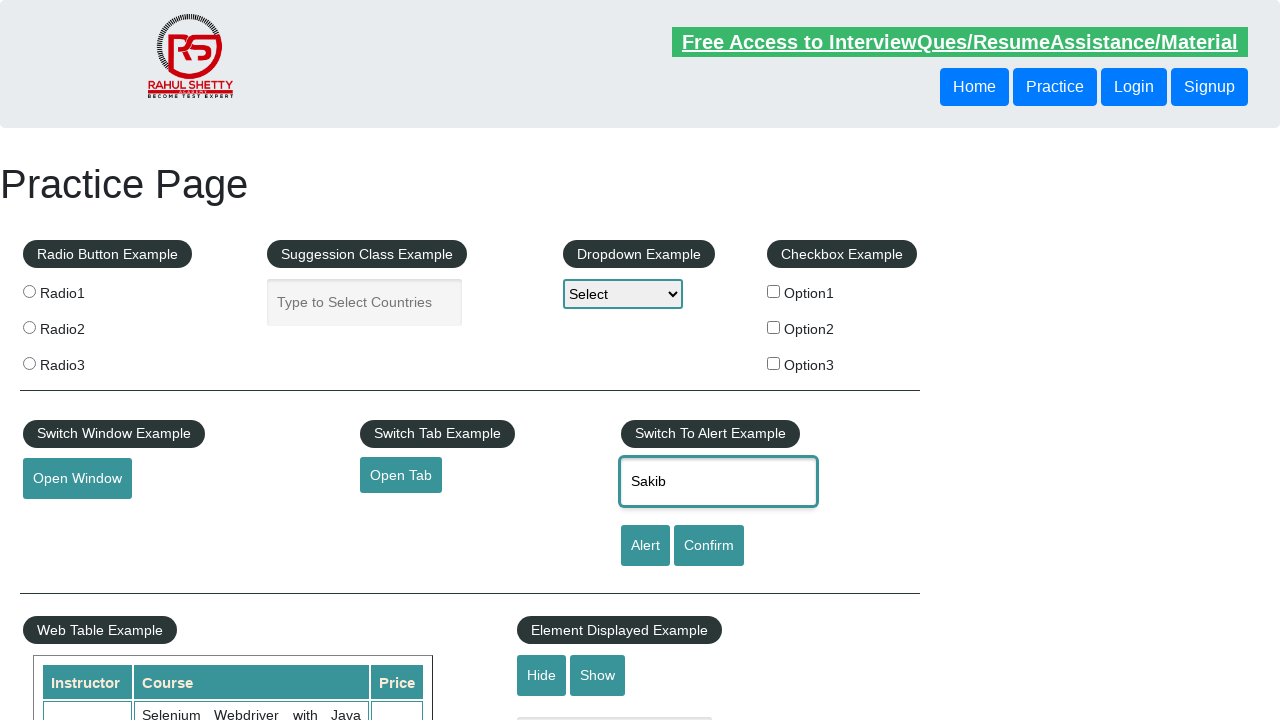

Clicked alert button to trigger JavaScript alert at (645, 546) on #alertbtn
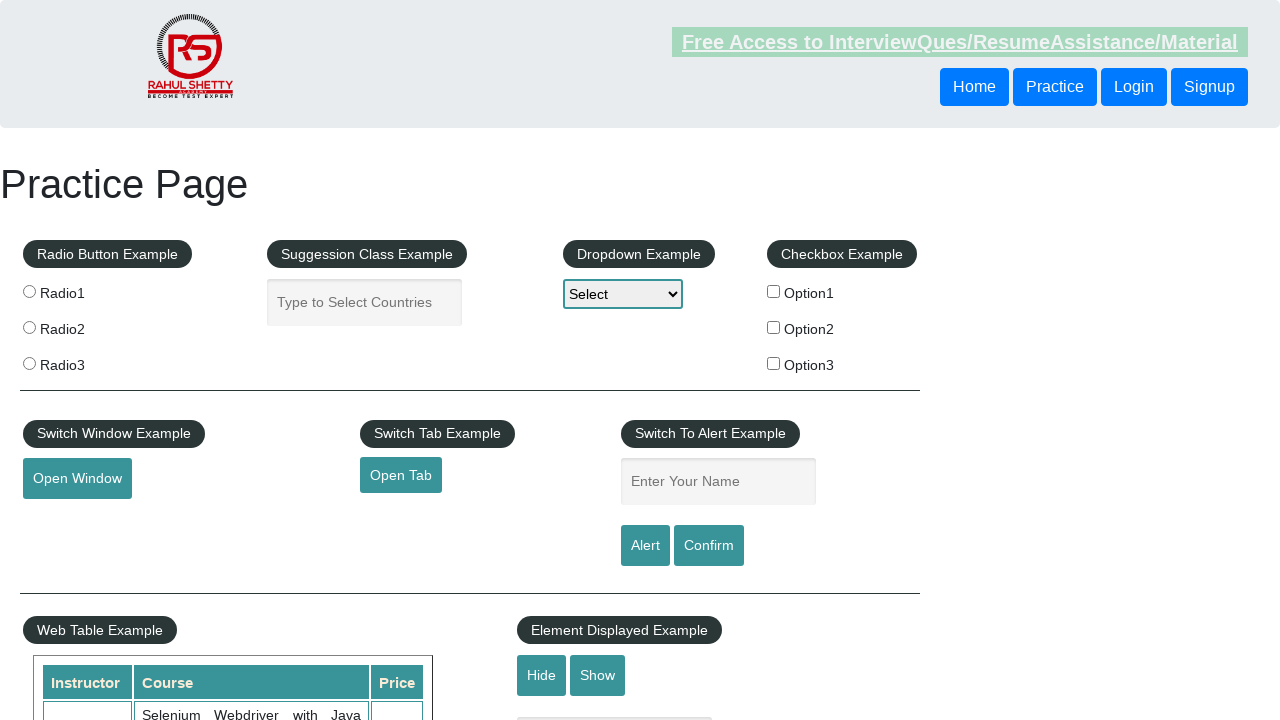

Set up handler to accept alert dialog
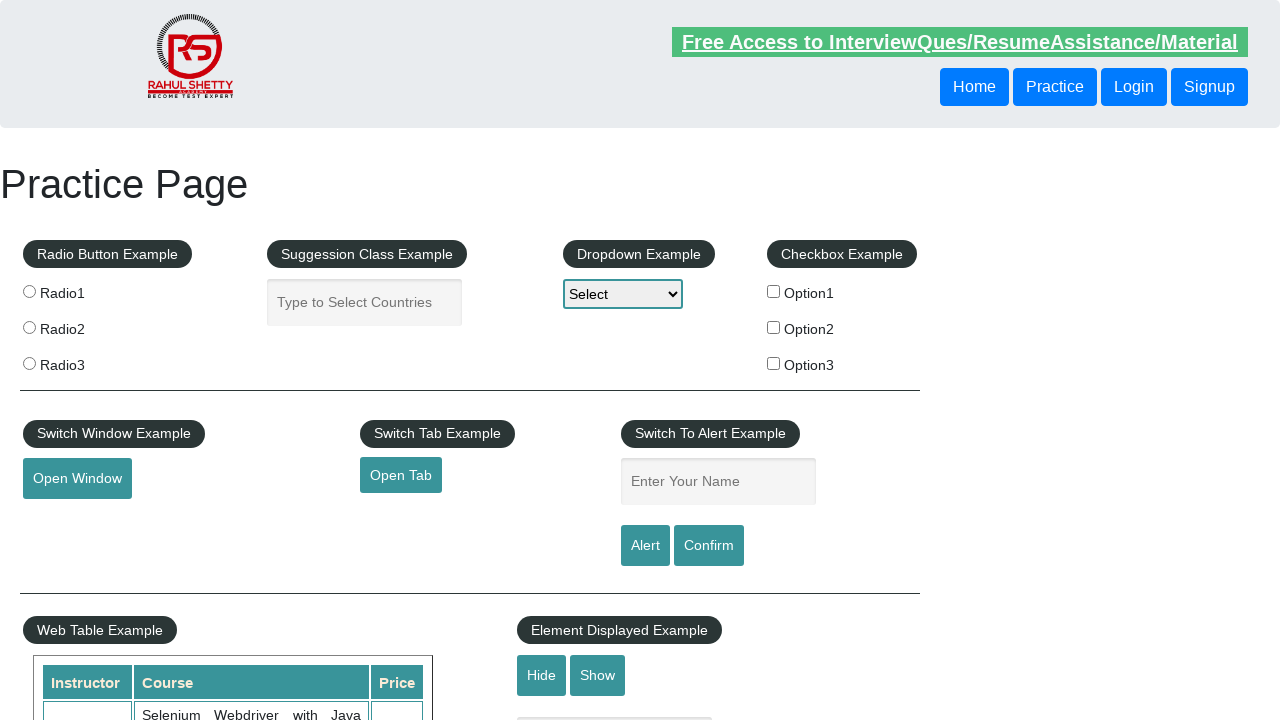

Waited for alert dialog to be handled
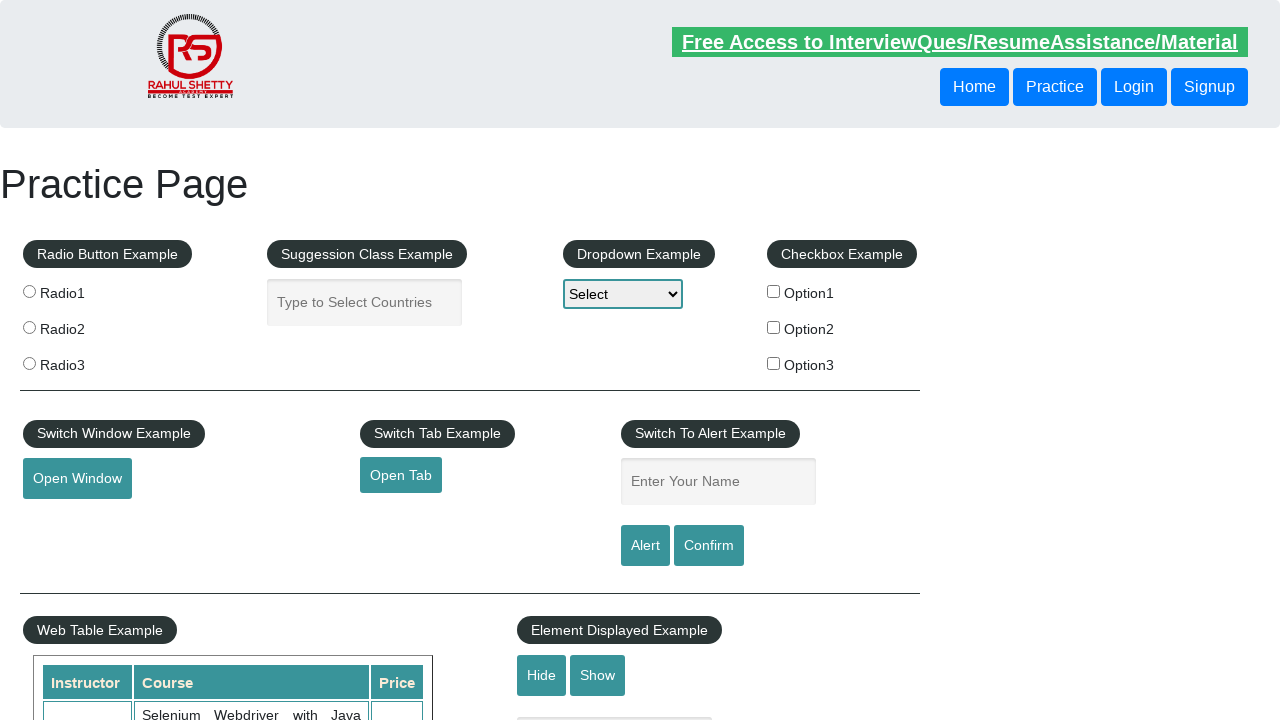

Set up handler to dismiss confirm dialog
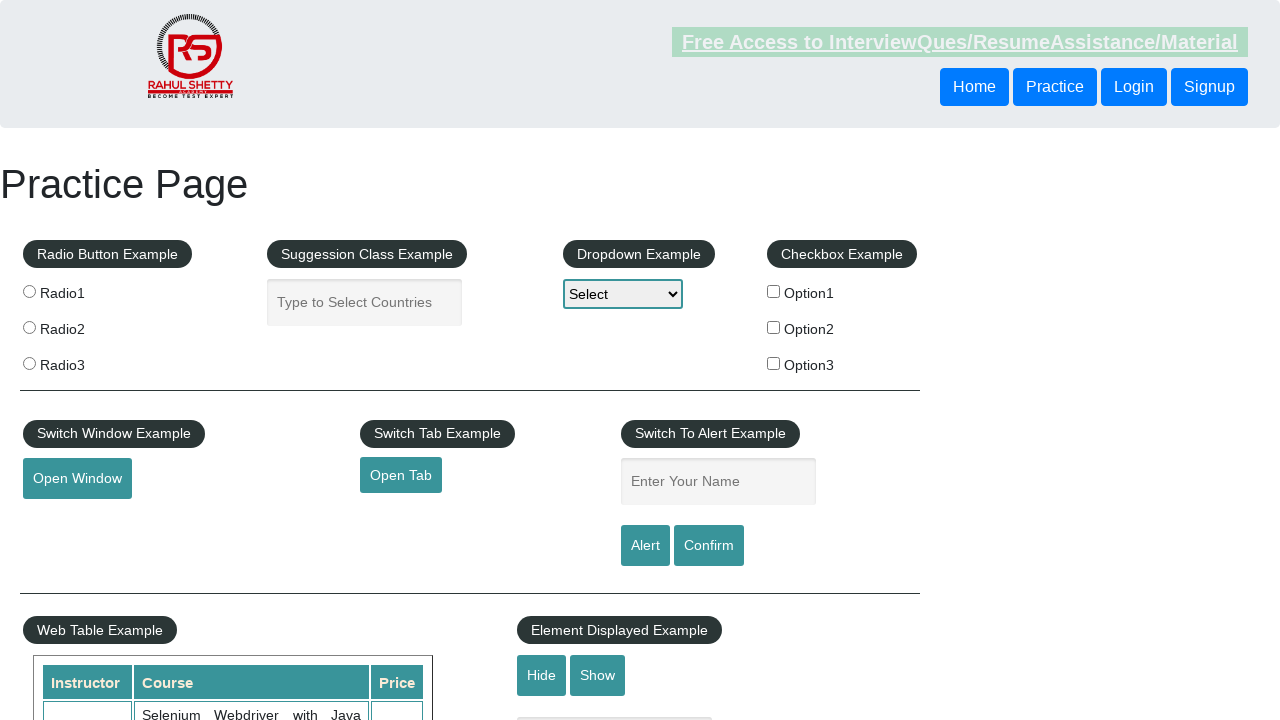

Clicked confirm button to trigger confirm dialog at (709, 546) on #confirmbtn
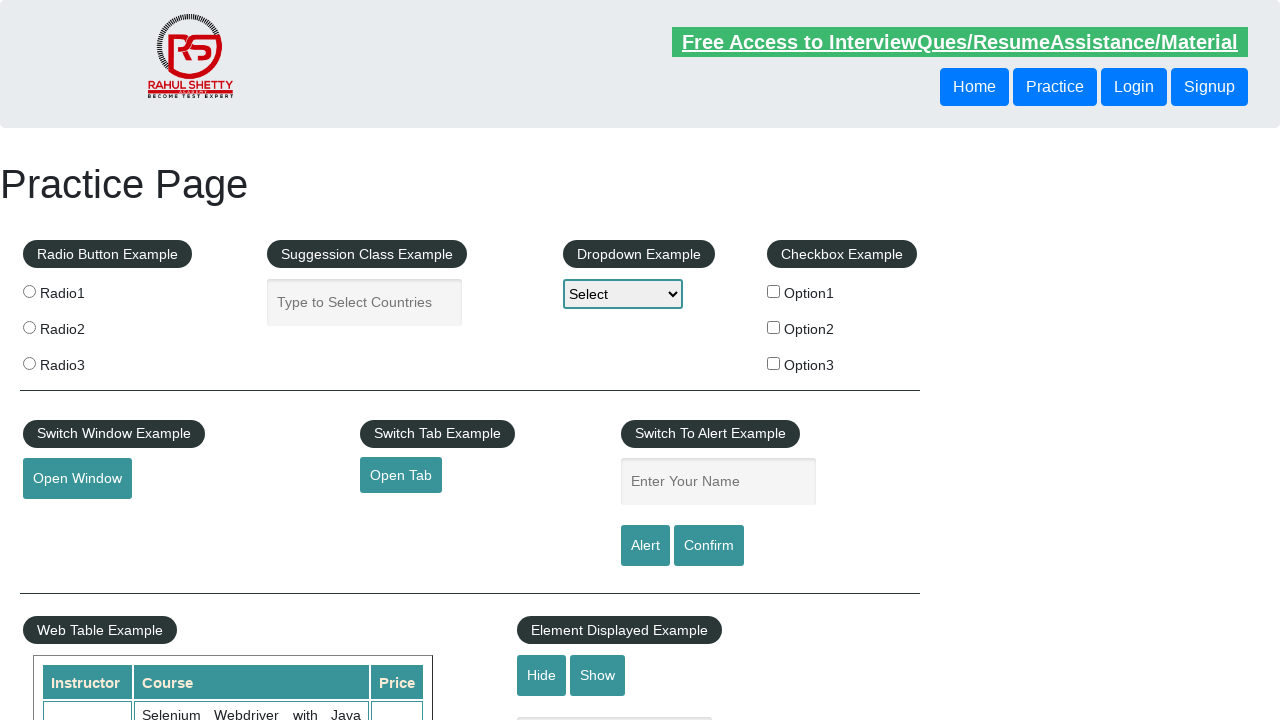

Waited for confirm dialog to be dismissed
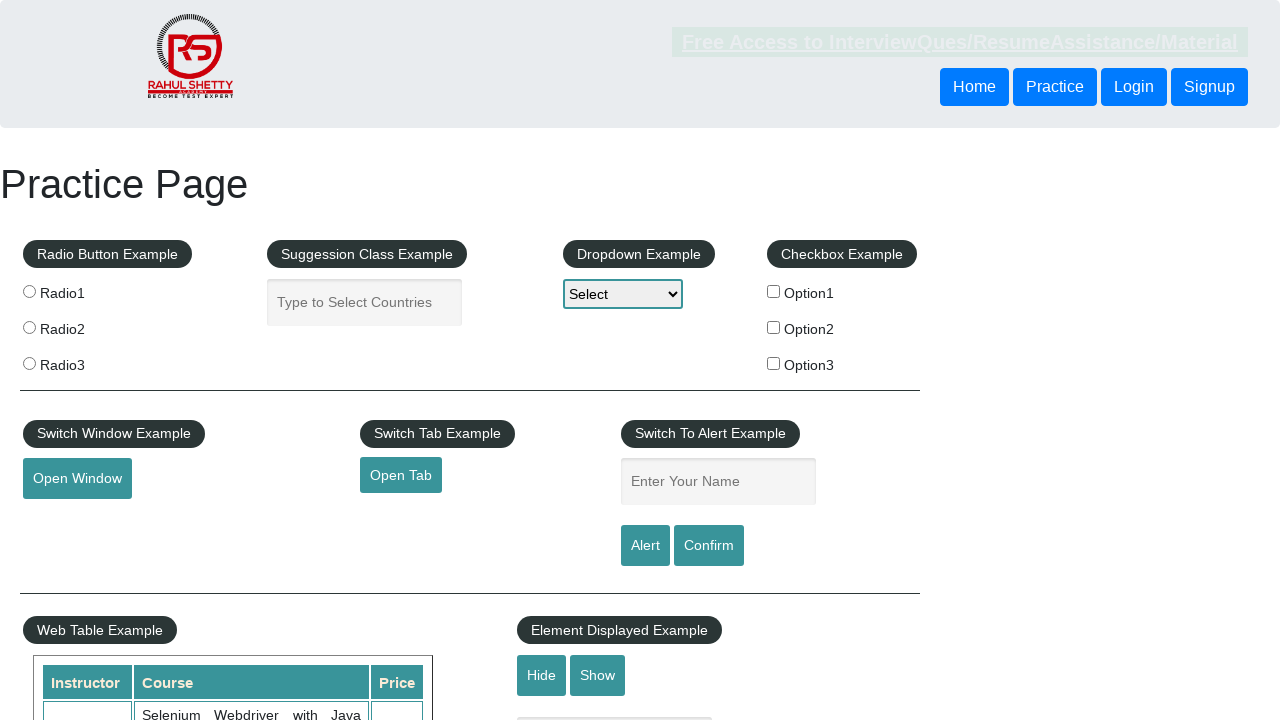

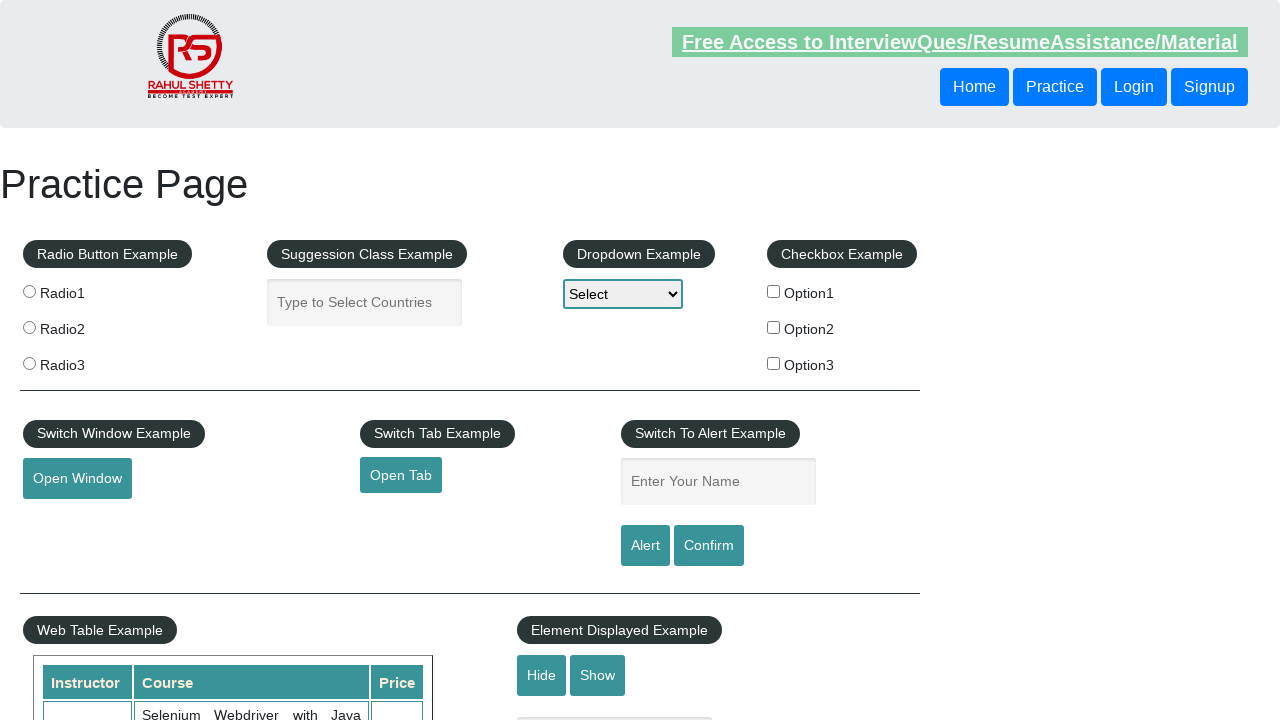